Tests navigation to registration page by clicking the registration link and verifying the URL changes correctly

Starting URL: https://qa.koel.app/

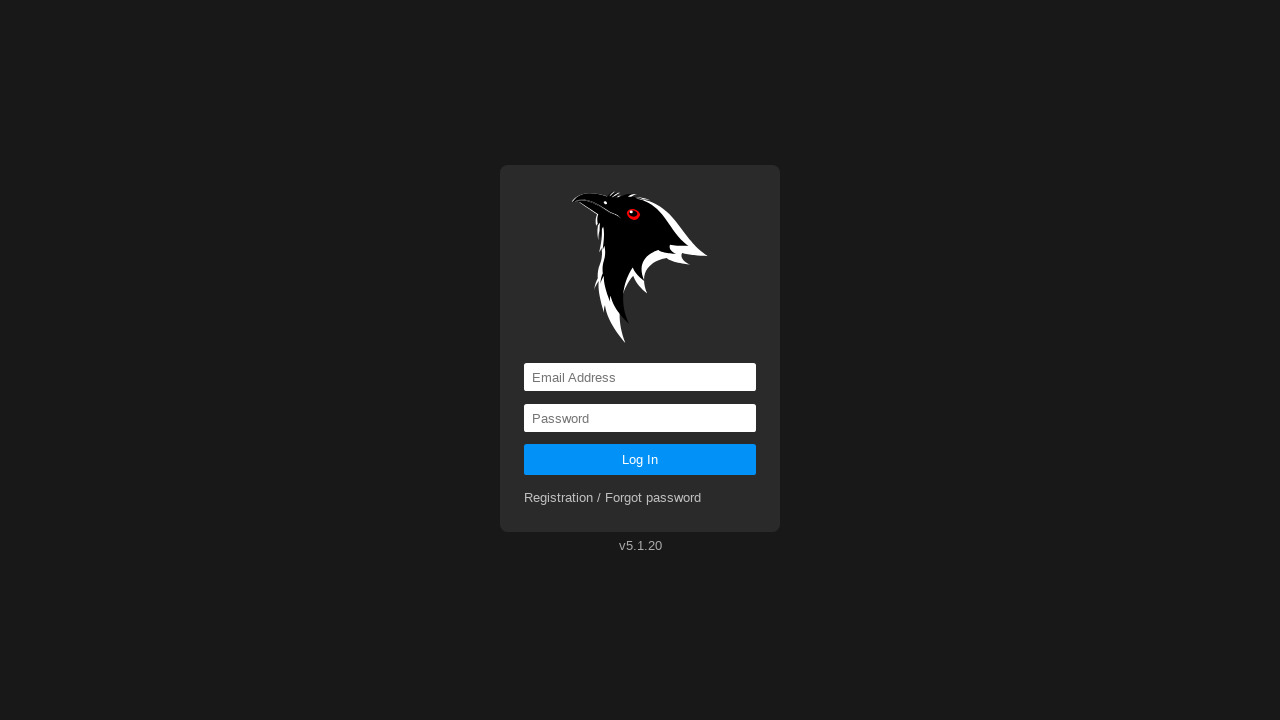

Clicked on registration link at (613, 498) on a[href='registration']
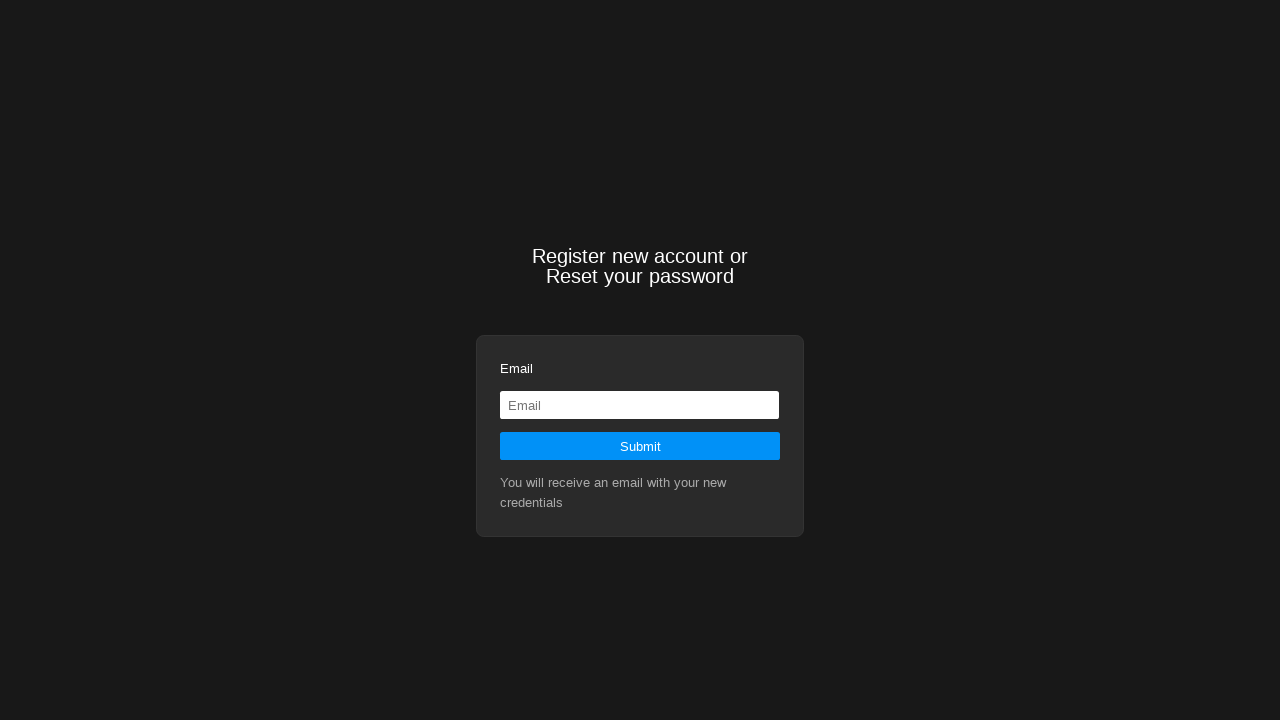

Navigated to registration page and URL verified as https://qa.koel.app/registration
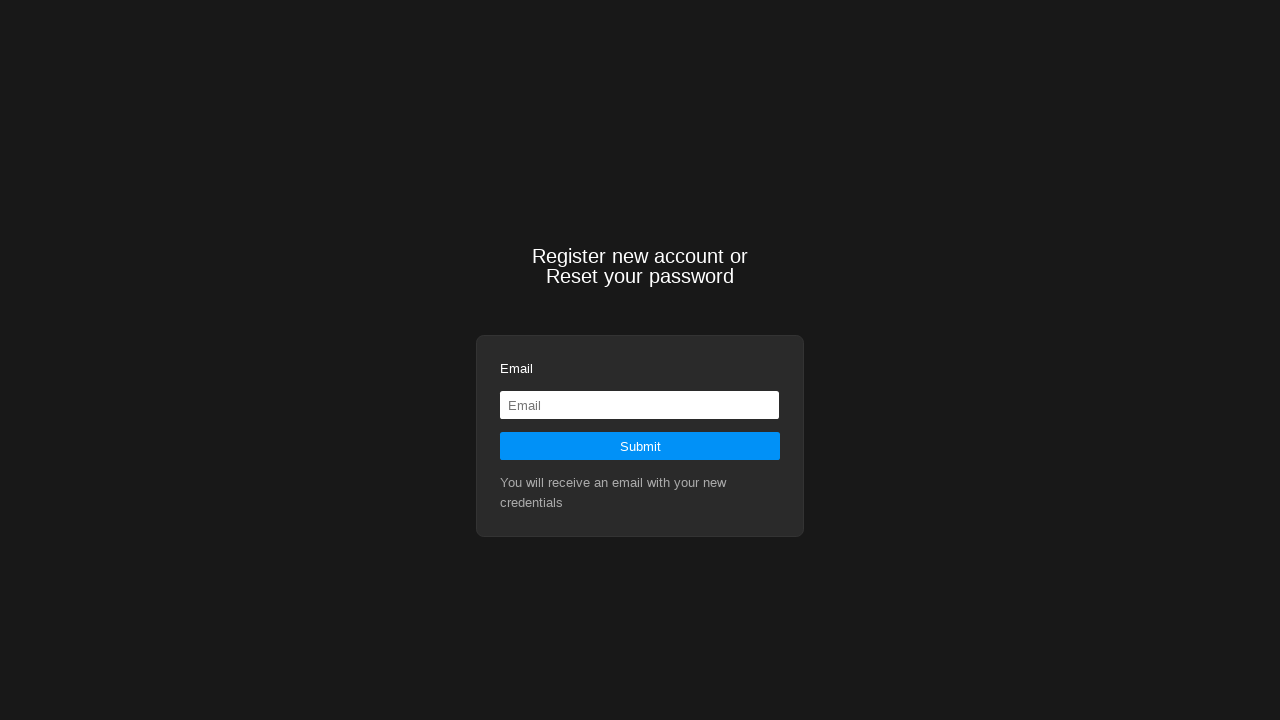

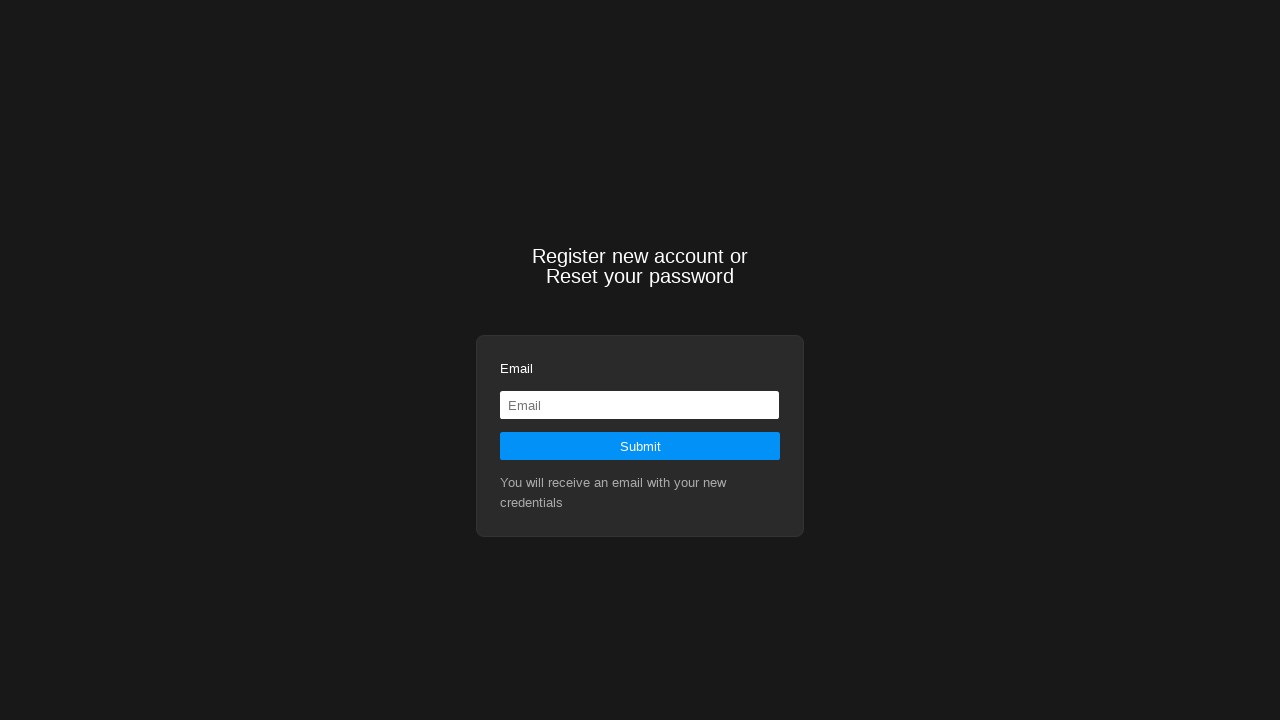